Navigates to Apptimize homepage and maximizes the browser window

Starting URL: https://apptimize.com/

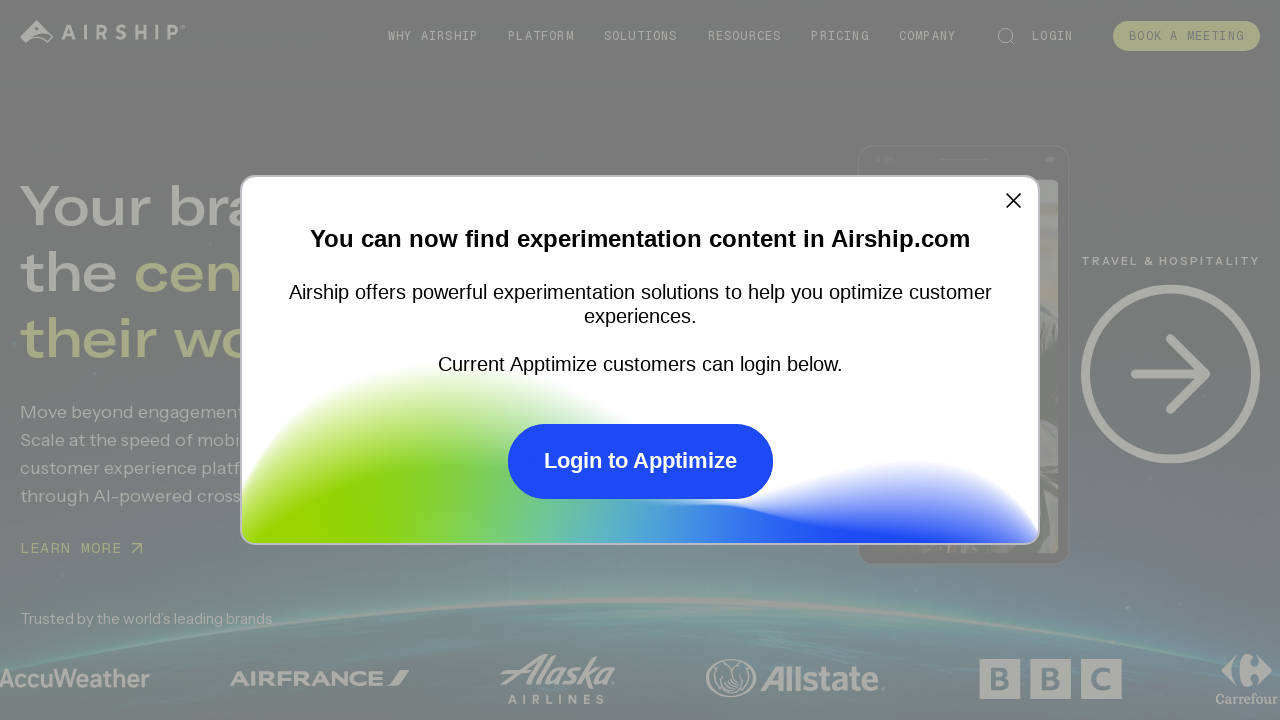

Waited for Apptimize homepage to load (DOM content loaded)
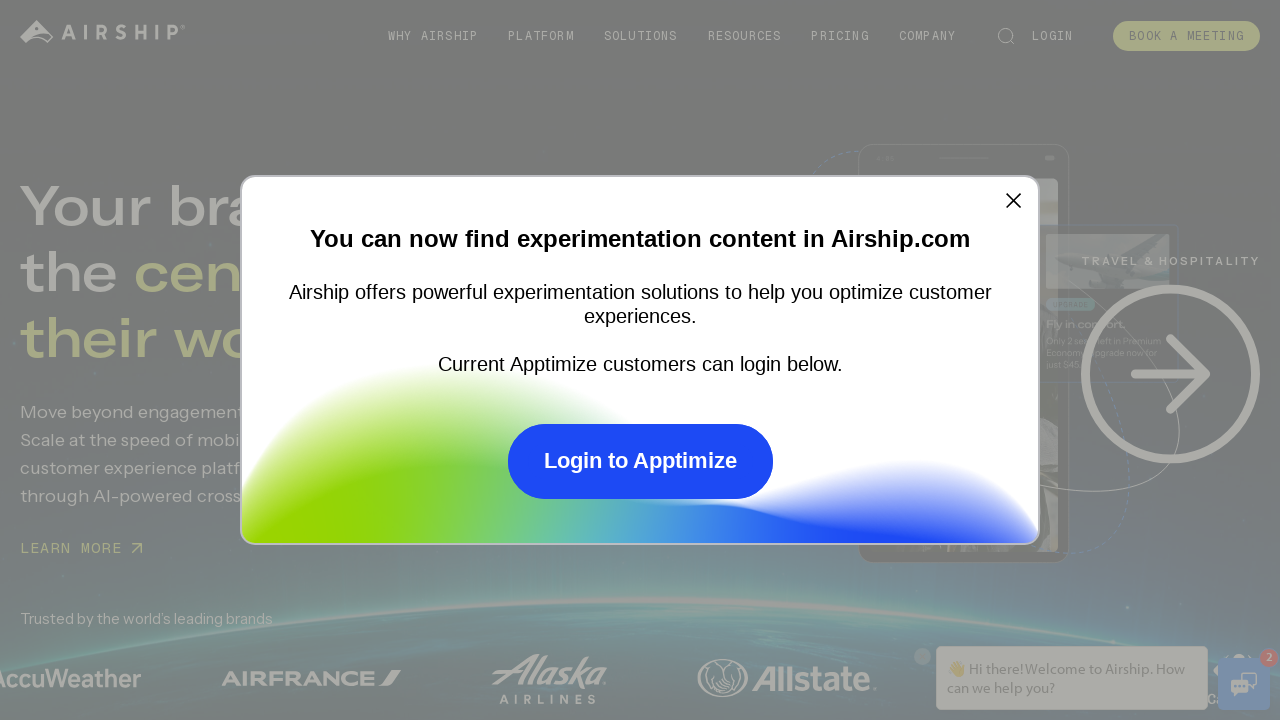

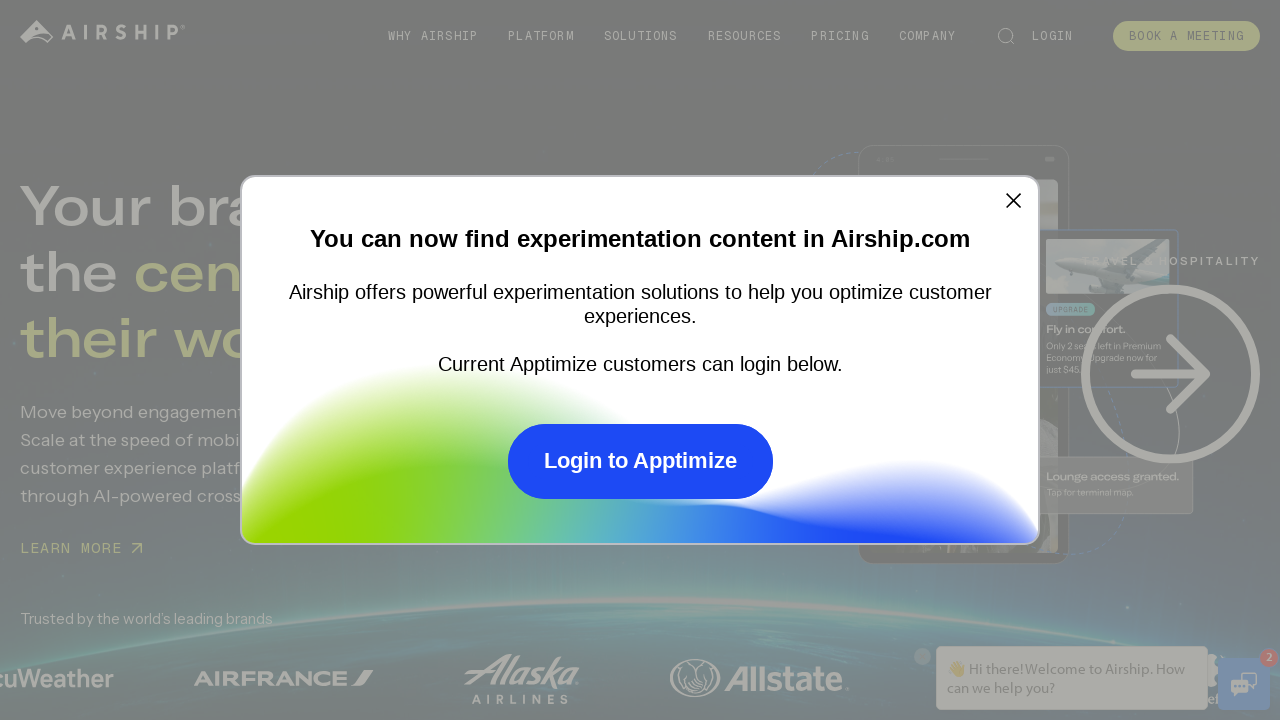